Tests browser window switching functionality by clicking a link that opens a new window/tab, then switches between the original and new windows.

Starting URL: https://opensource-demo.orangehrmlive.com/

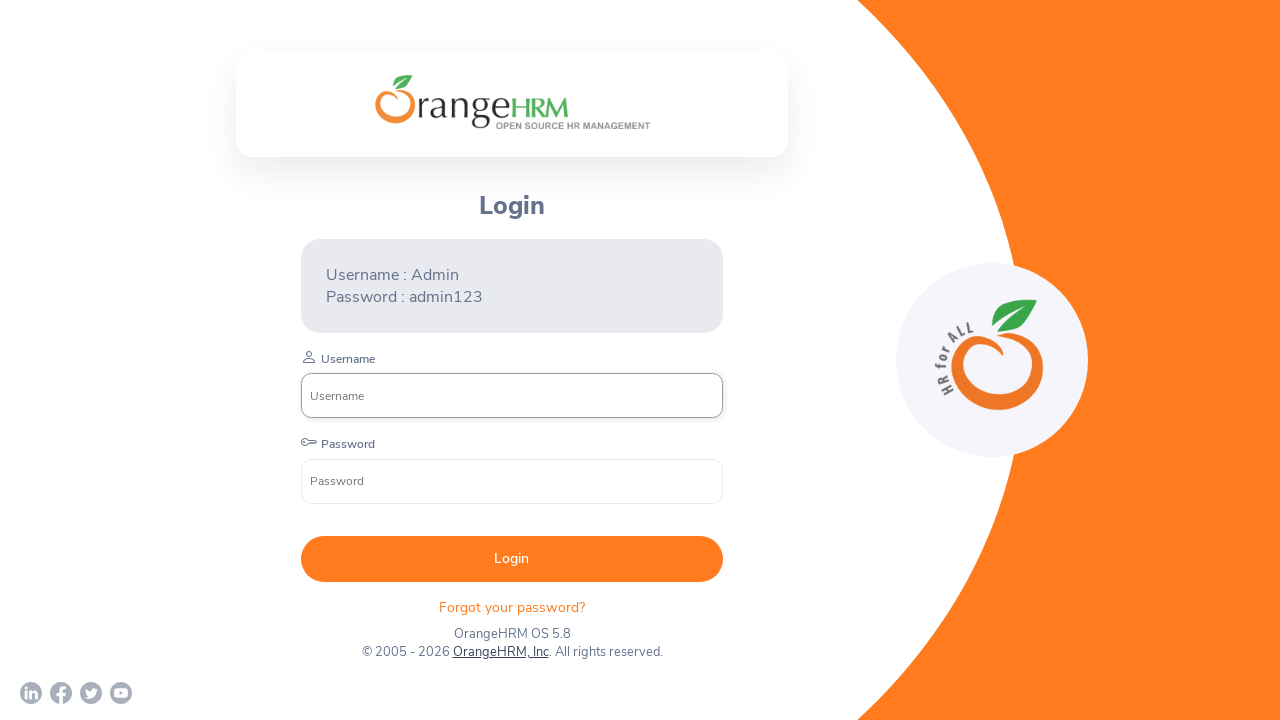

Waited for Orange HRM page to load (networkidle)
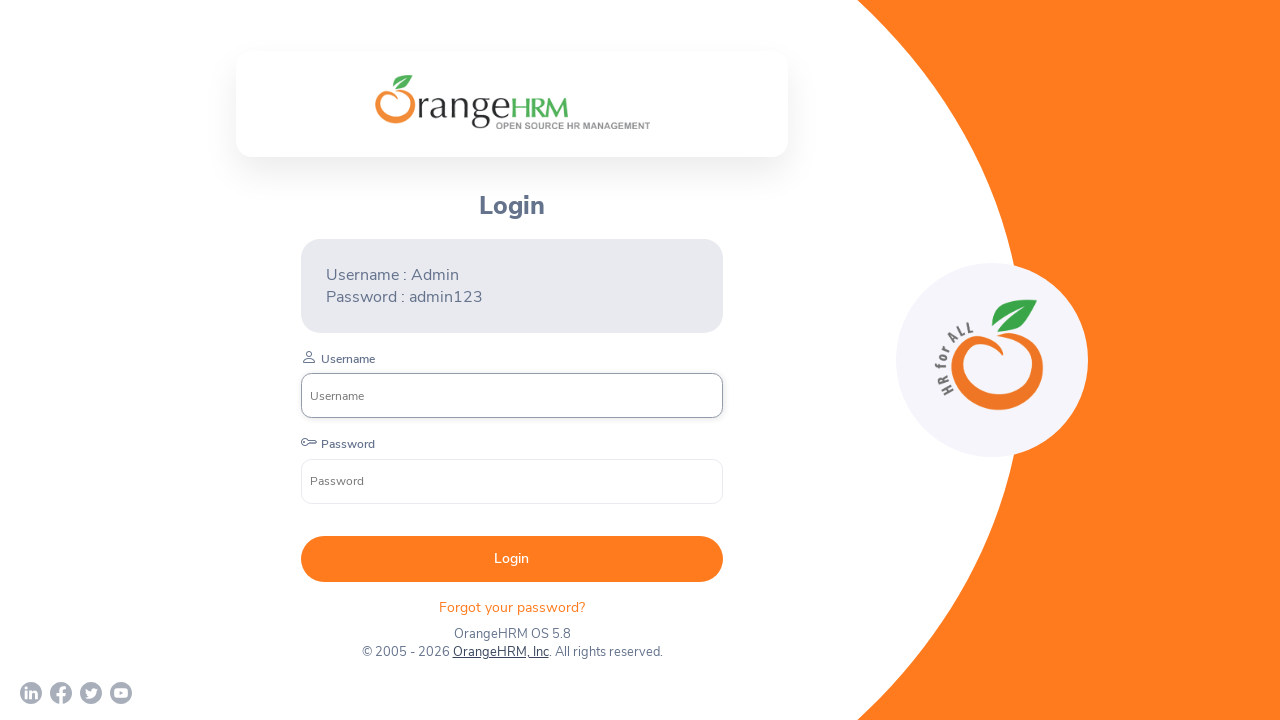

Clicked 'OrangeHRM, Inc' link to open new window/tab at (500, 652) on text=OrangeHRM, Inc
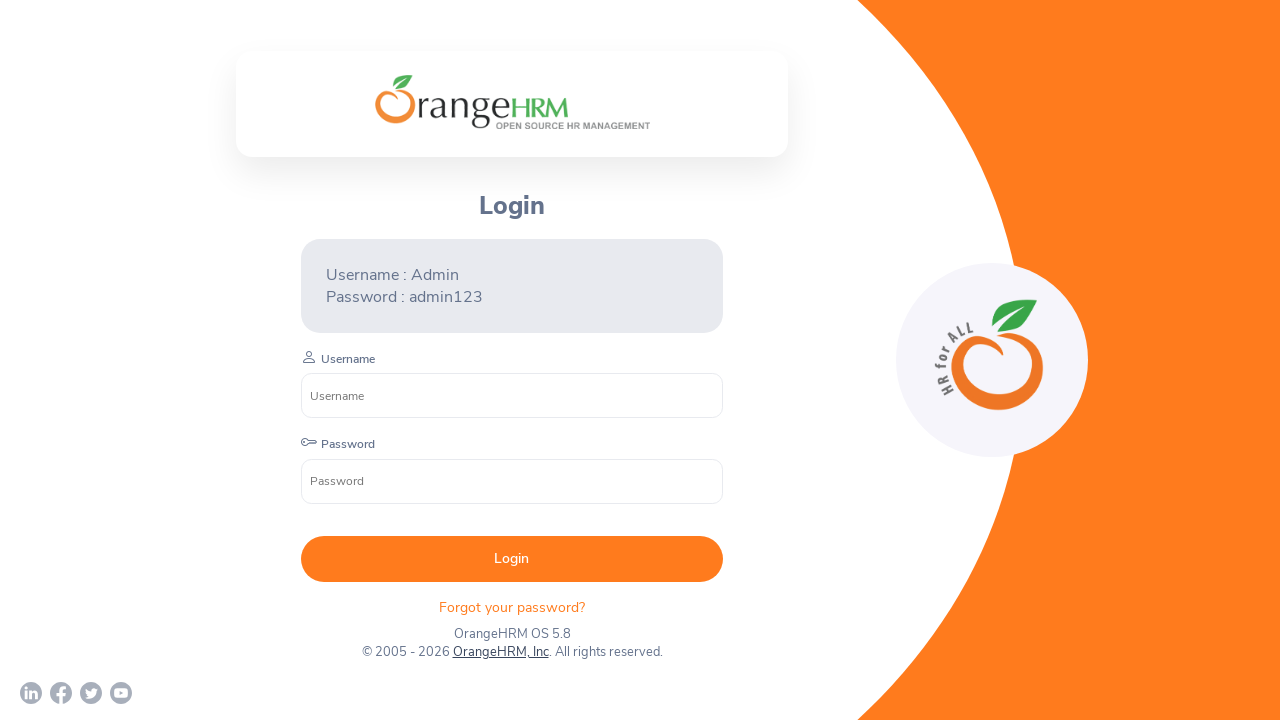

New window/tab opened and captured
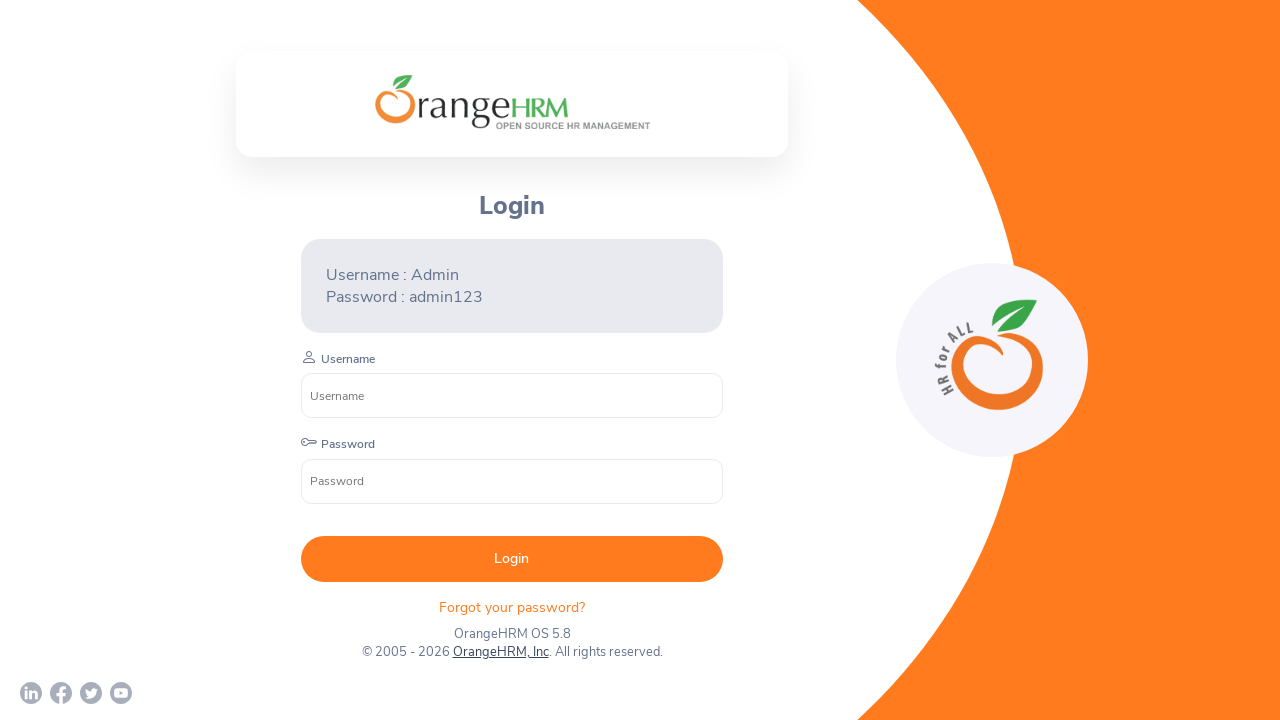

Waited for new page to fully load
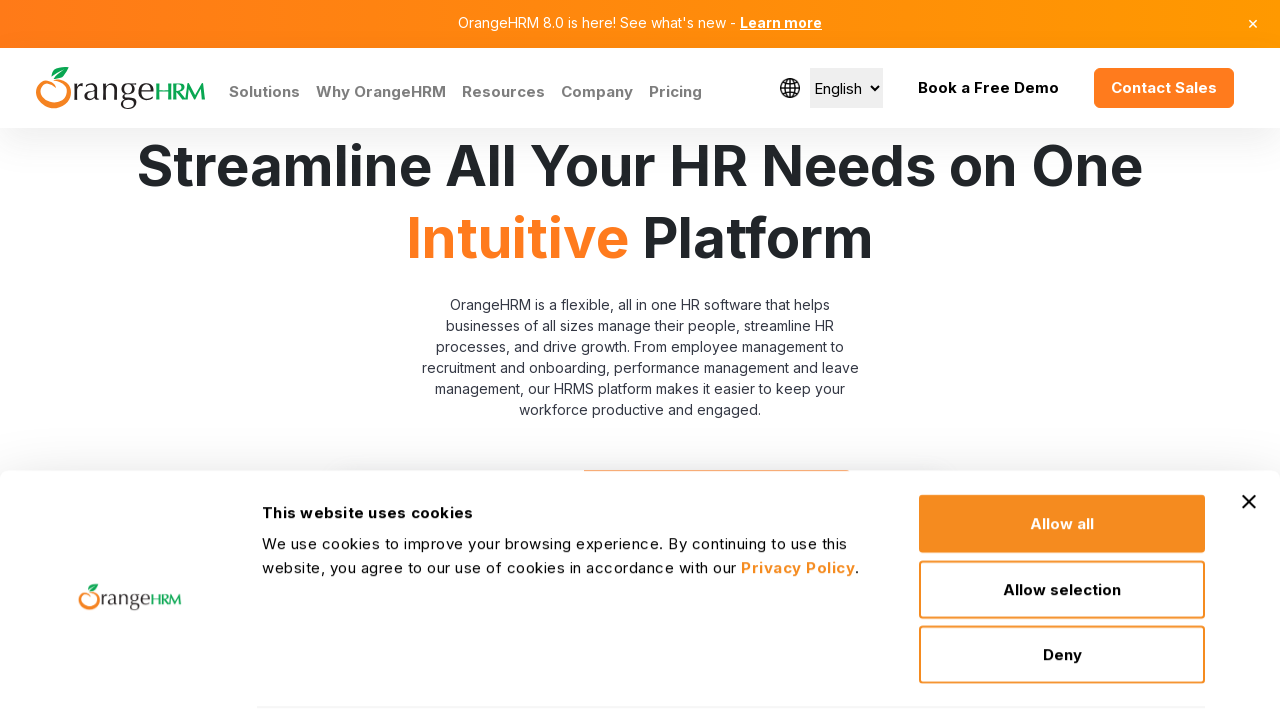

Switched back to original page by bringing it to front
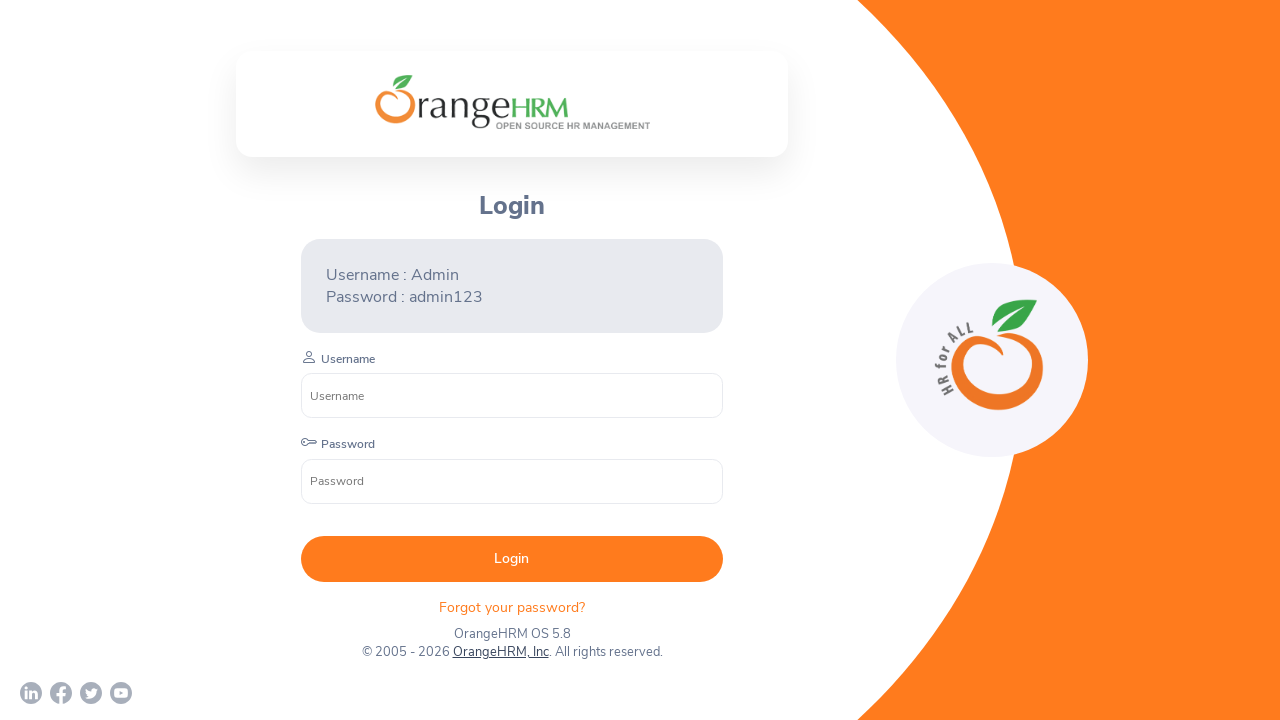

Verified original page is loaded and active
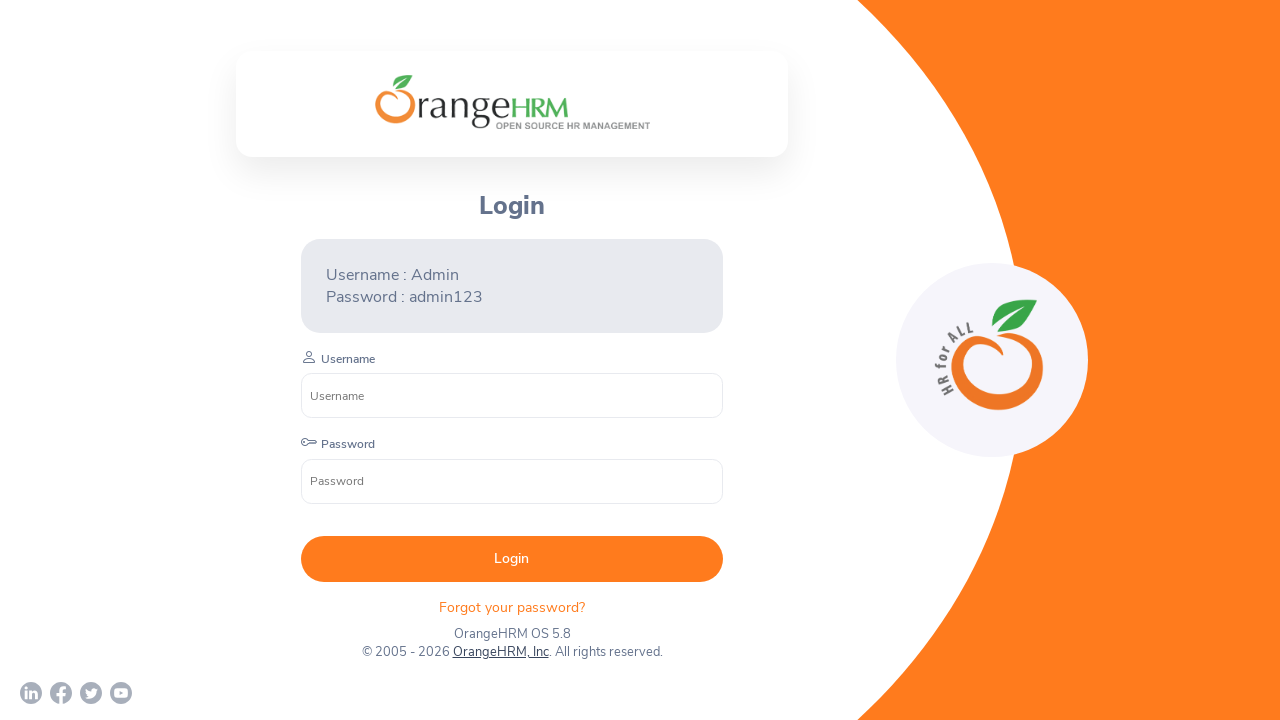

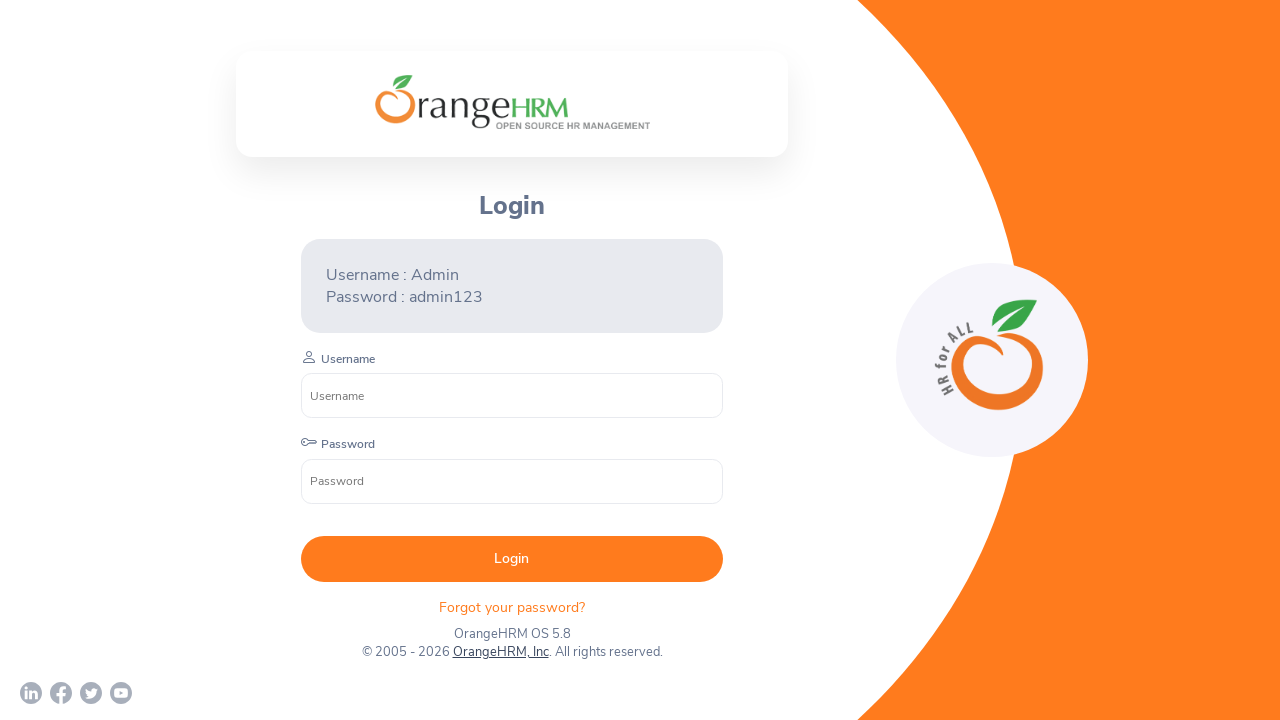